Tests alert dismissal by clicking a button that triggers a confirmation alert, canceling it, and verifying the page displays the expected message for staying

Starting URL: https://kristinek.github.io/site/examples/alerts_popups

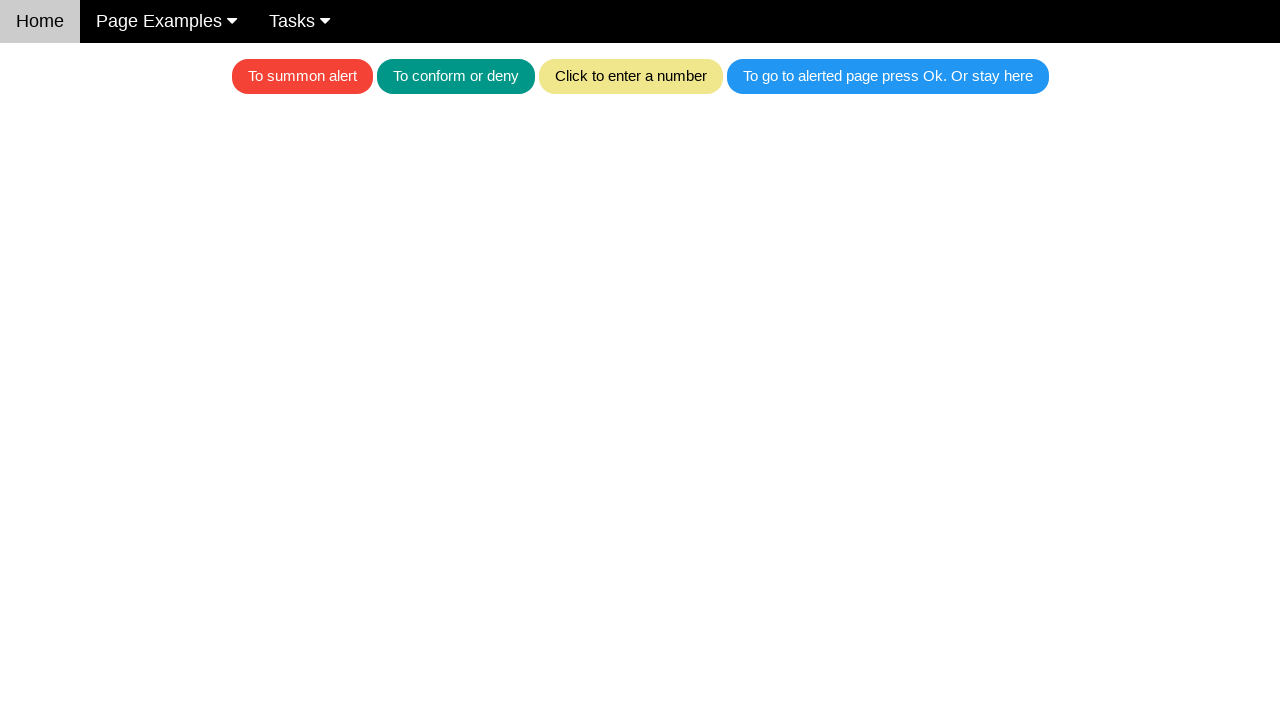

Set up dialog handler to dismiss confirmation alerts
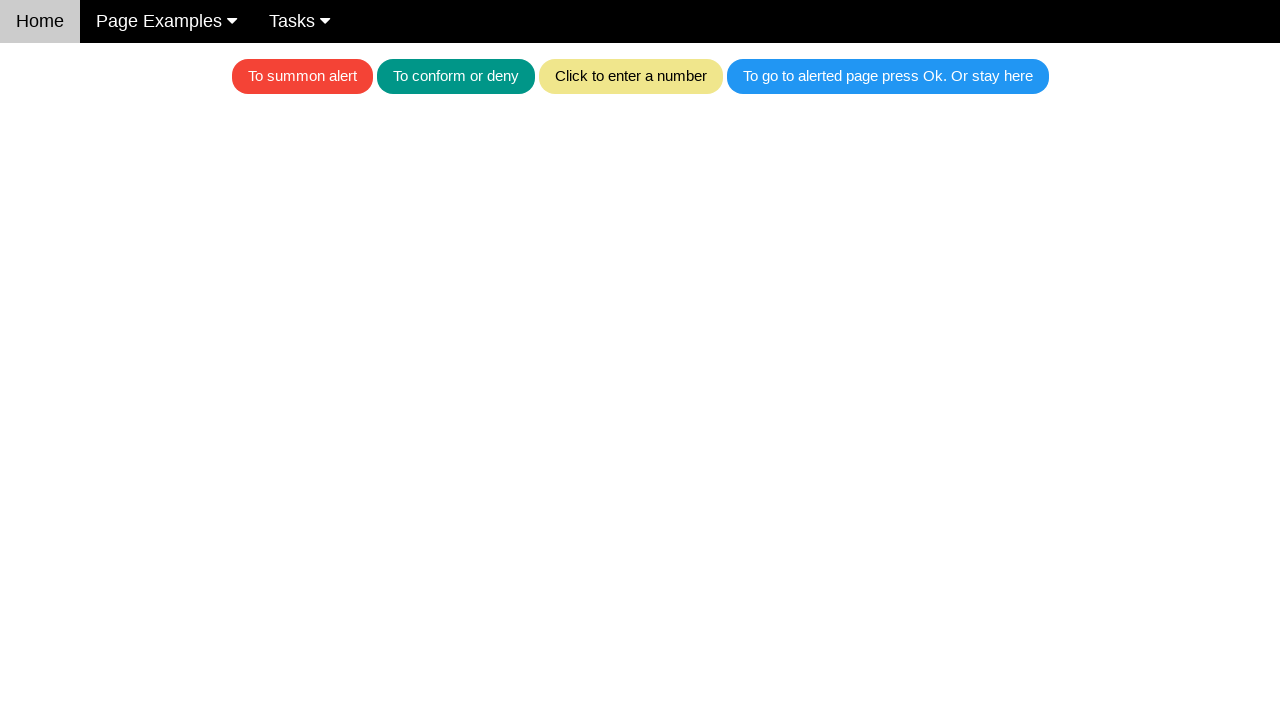

Clicked the blue button to trigger the confirmation alert at (888, 76) on .w3-blue
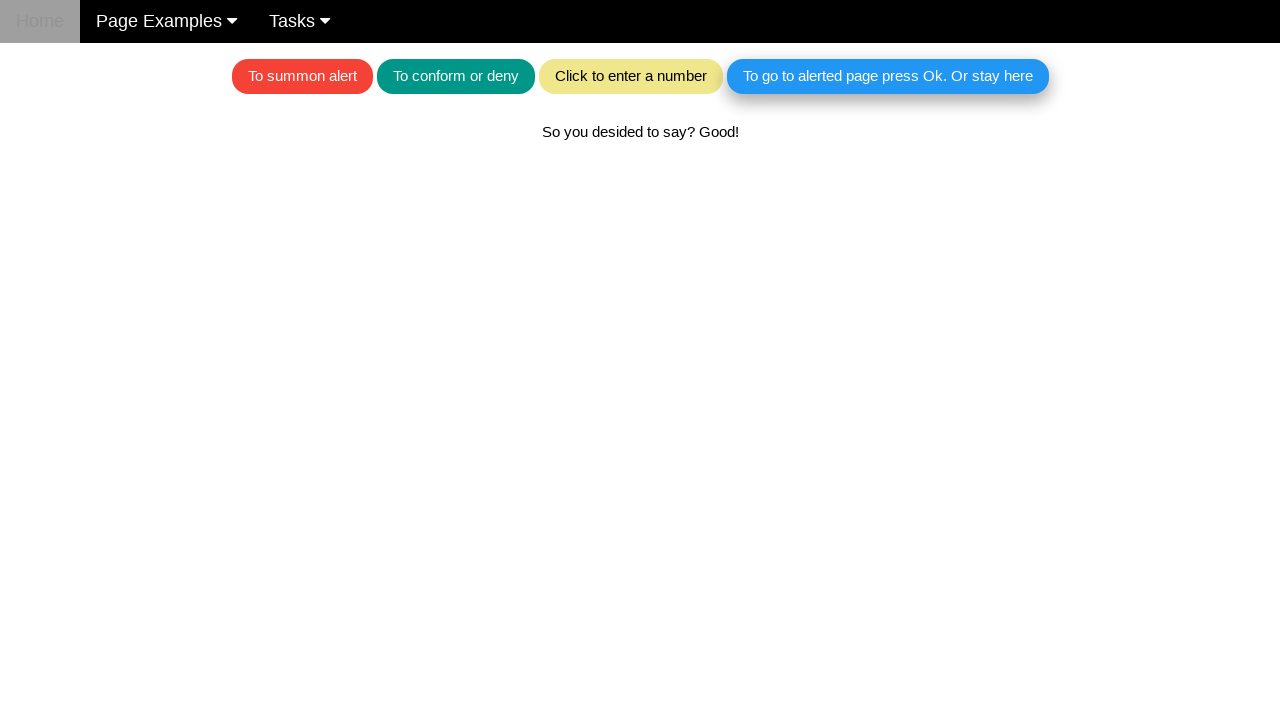

Alert was dismissed and text element loaded
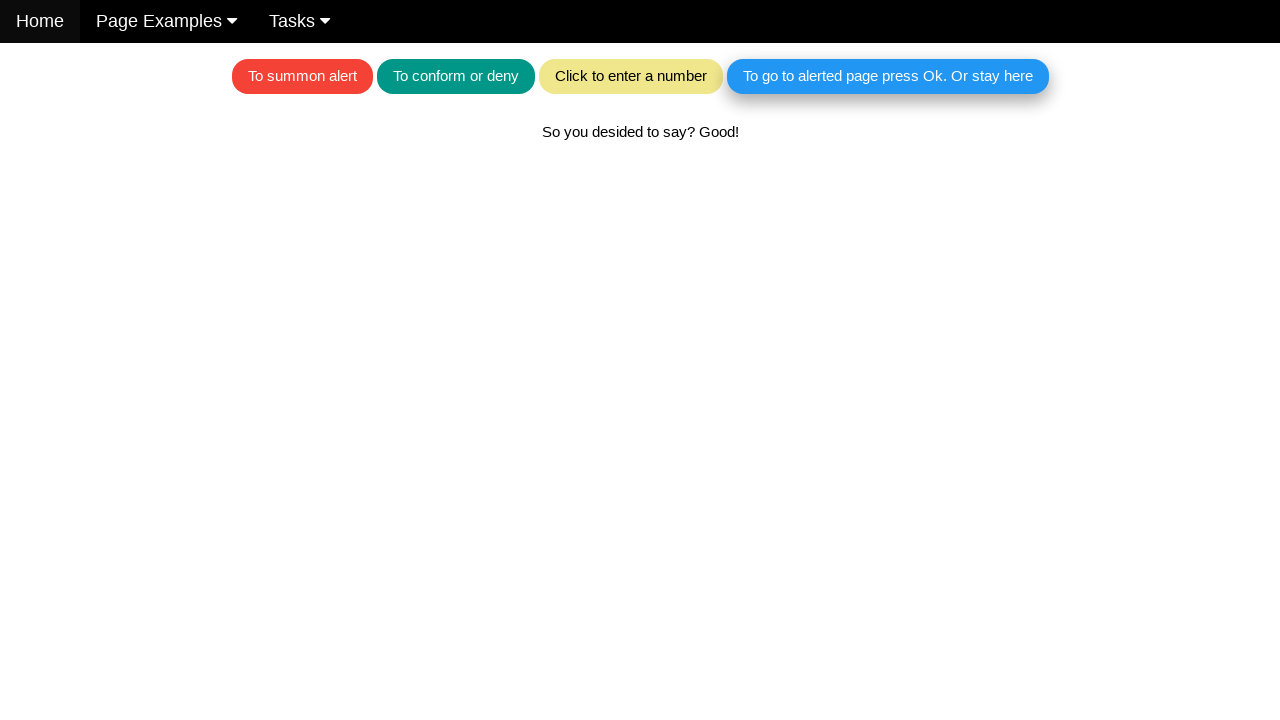

Located the text element for alert verification
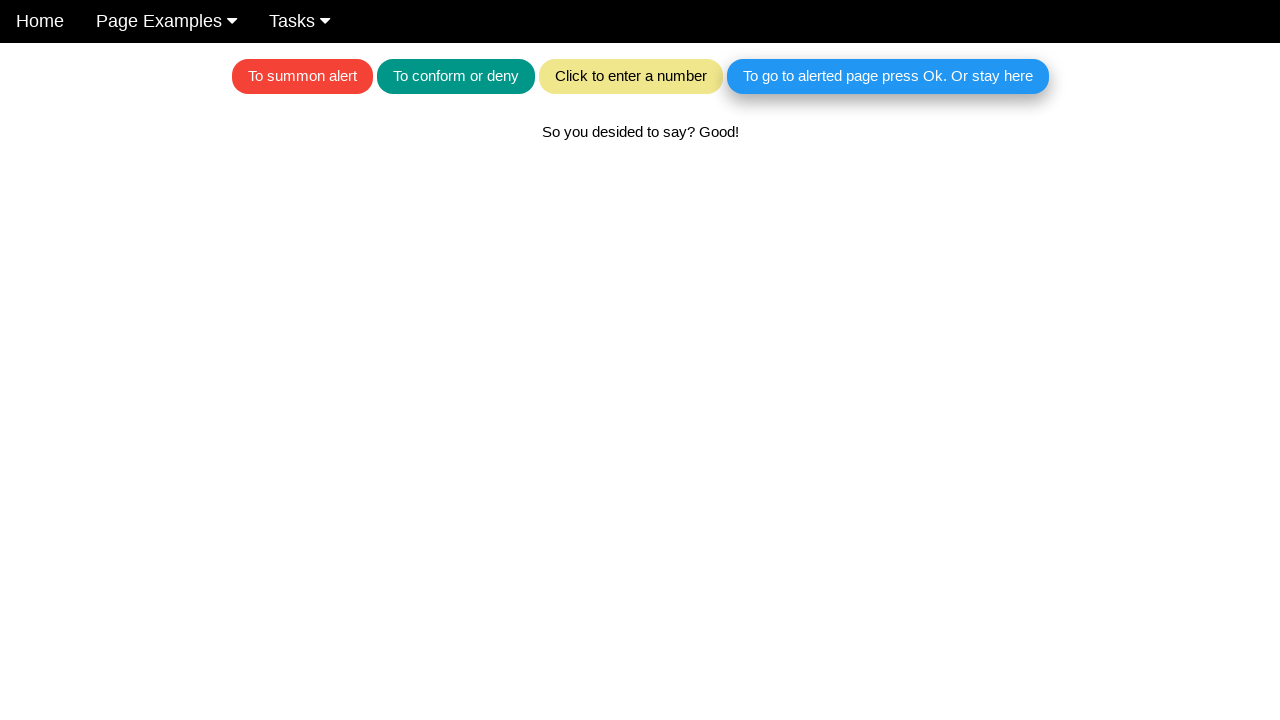

Verified that the page displays the expected message for staying: 'So you desided to say? Good!'
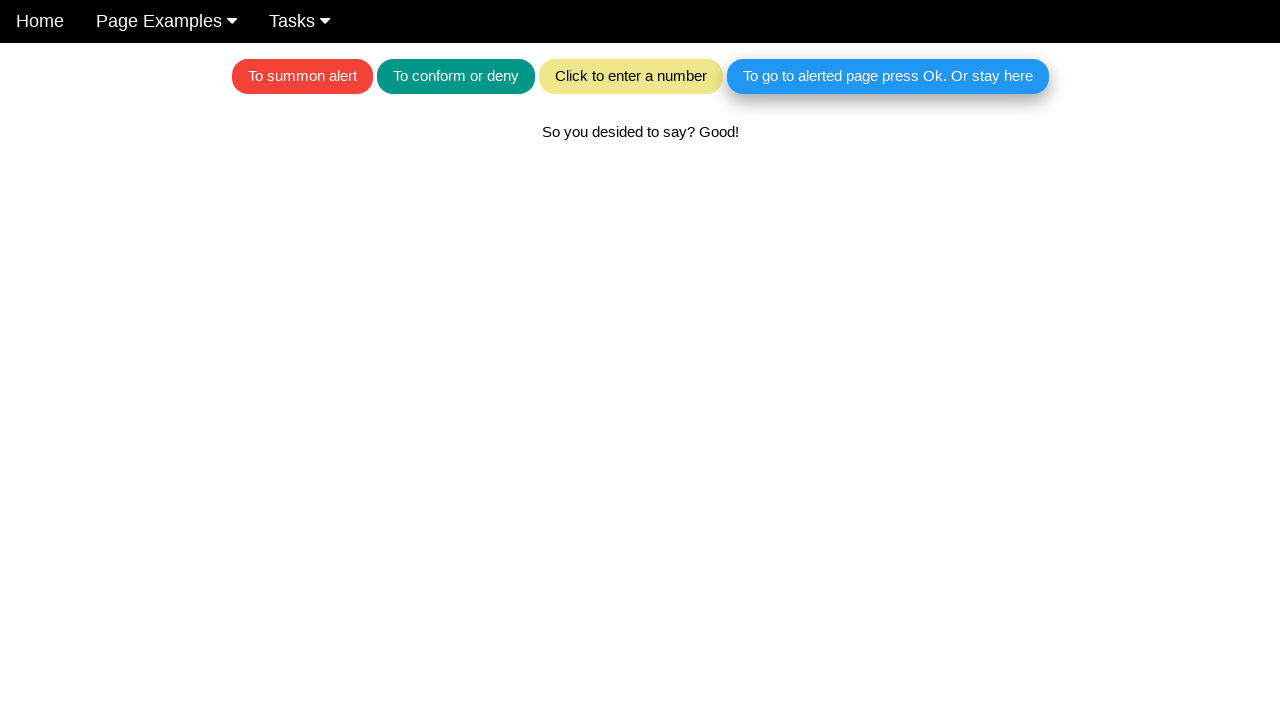

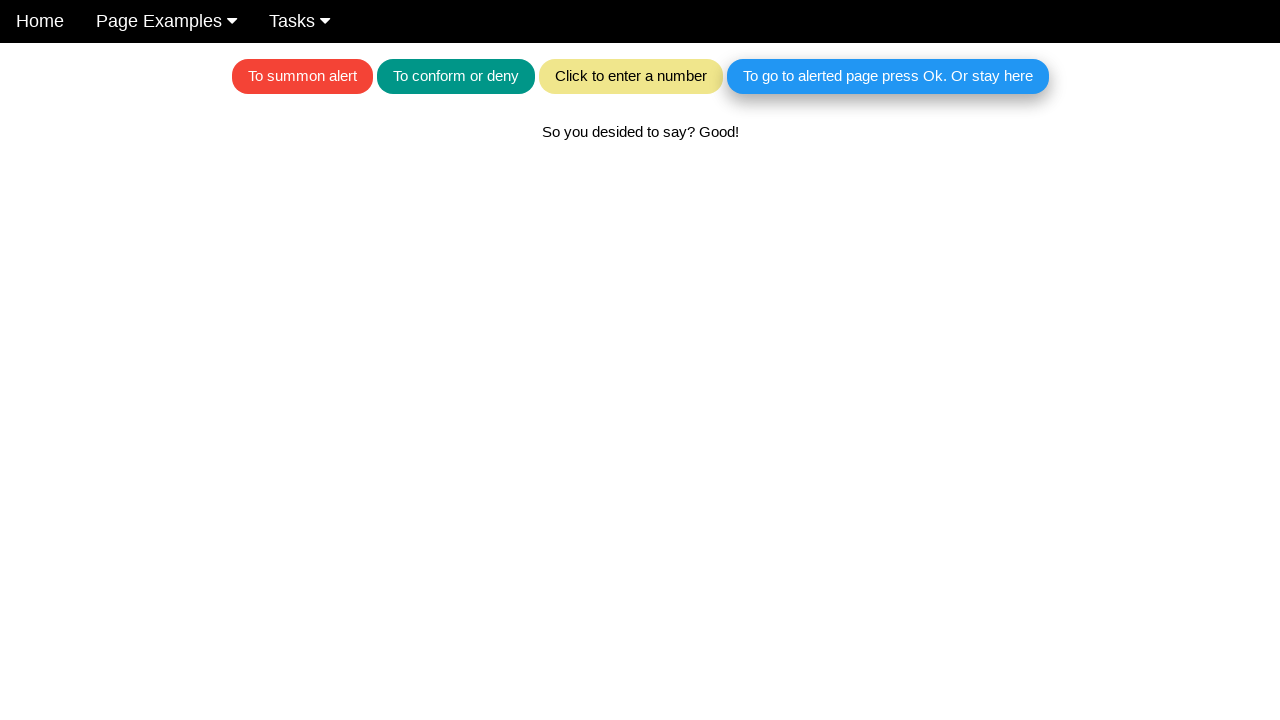